Tests sorting the Due column in ascending order by clicking the column header and verifying the values are sorted correctly using CSS pseudo-class selectors.

Starting URL: http://the-internet.herokuapp.com/tables

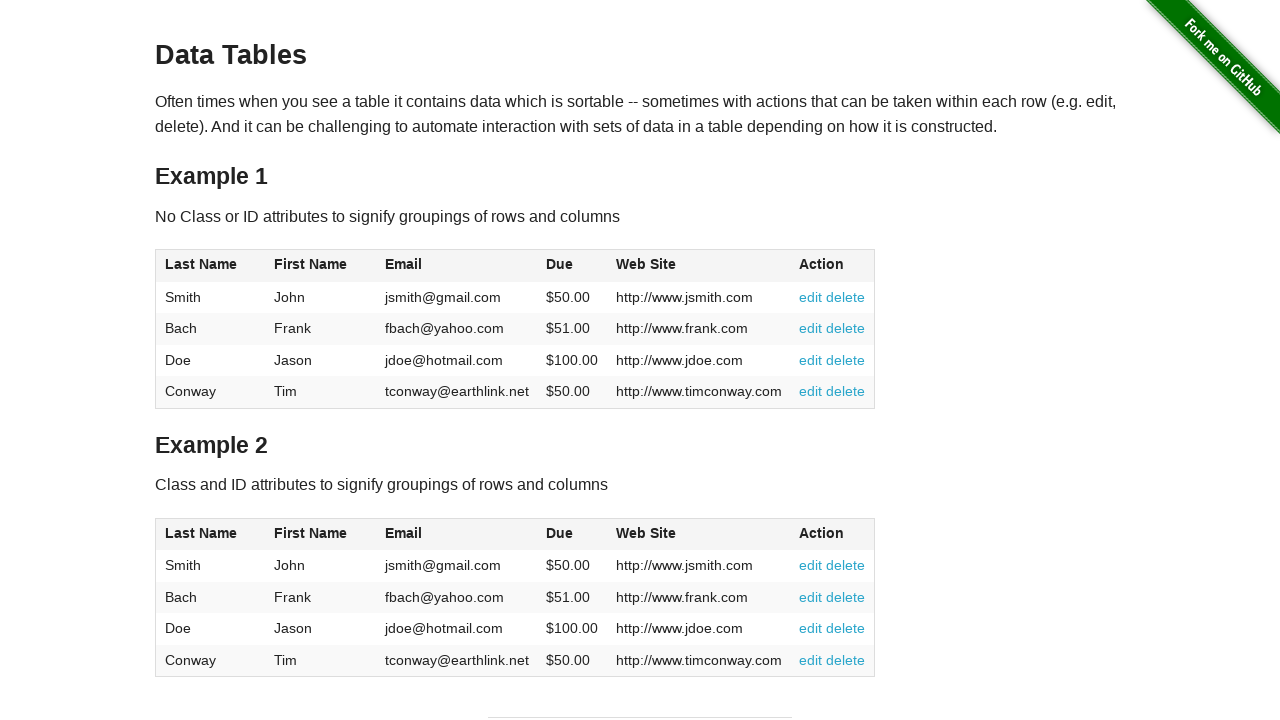

Clicked the Due column header (4th column) to sort in ascending order at (572, 266) on #table1 thead tr th:nth-child(4)
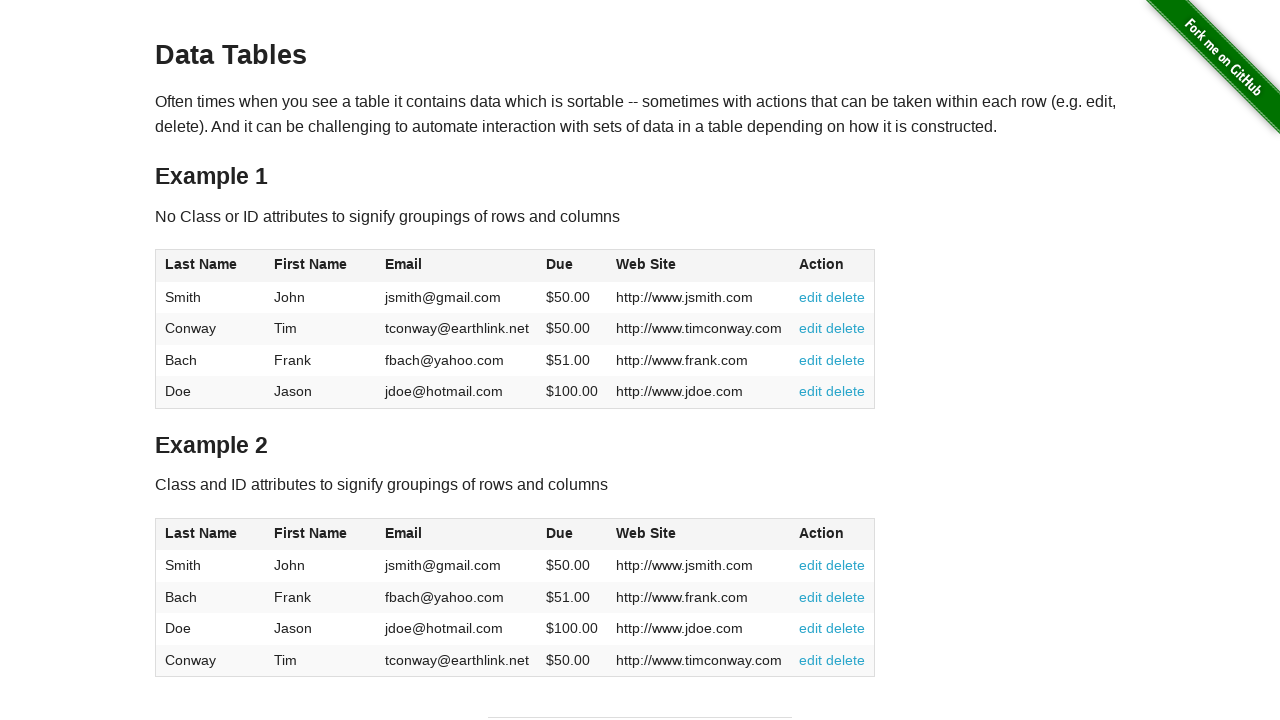

Waited for Due column data to load in table body
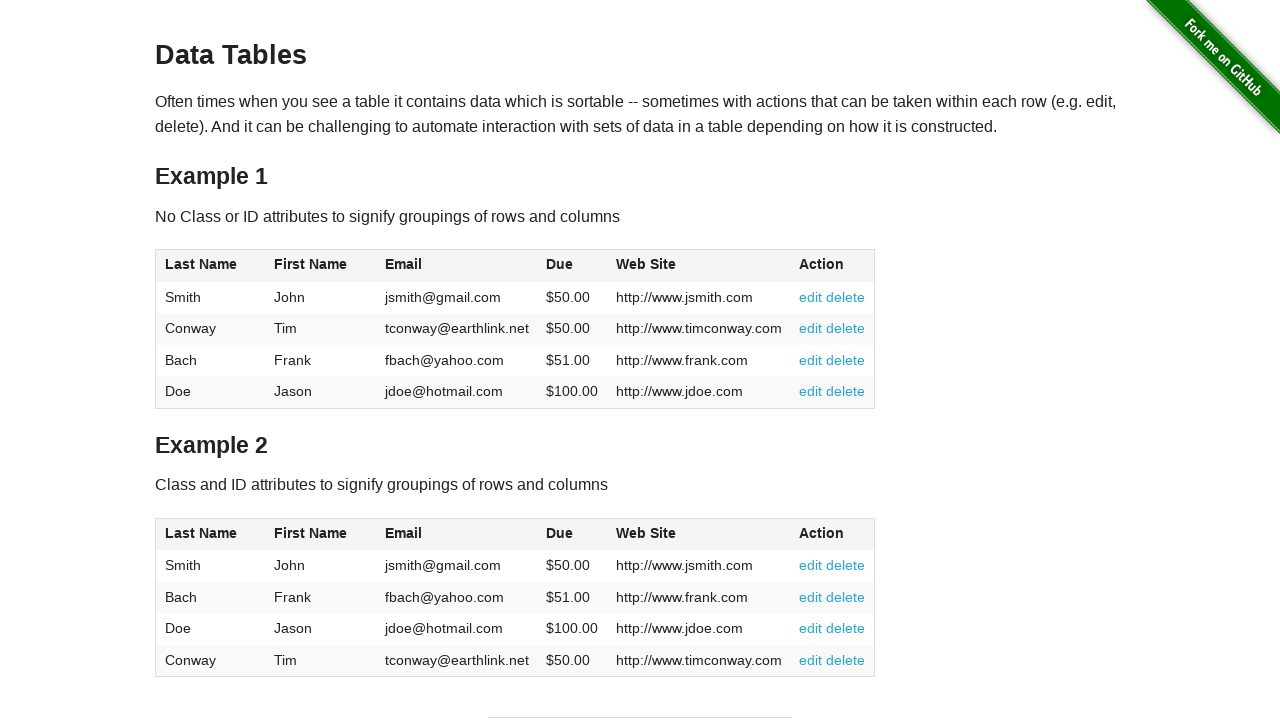

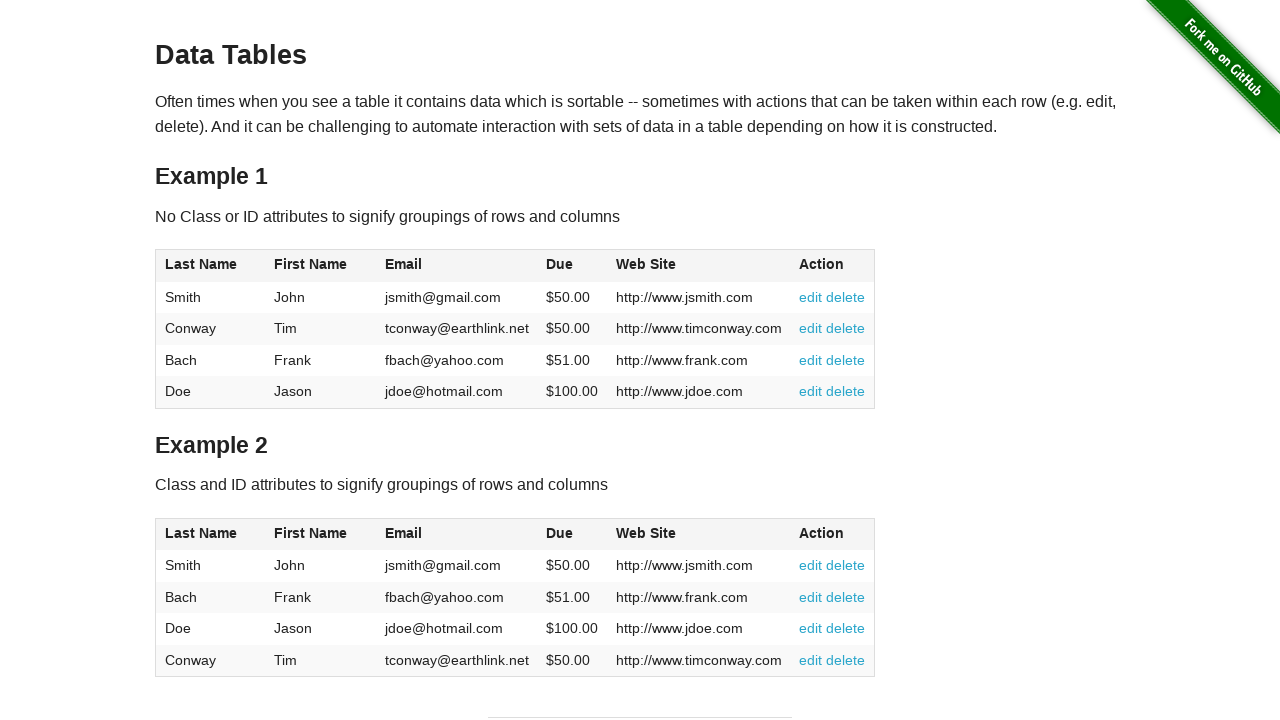